Navigates to The Internet test site, clicks through to the Shifting Content menu example, and verifies that menu items are displayed correctly

Starting URL: https://the-internet.herokuapp.com/

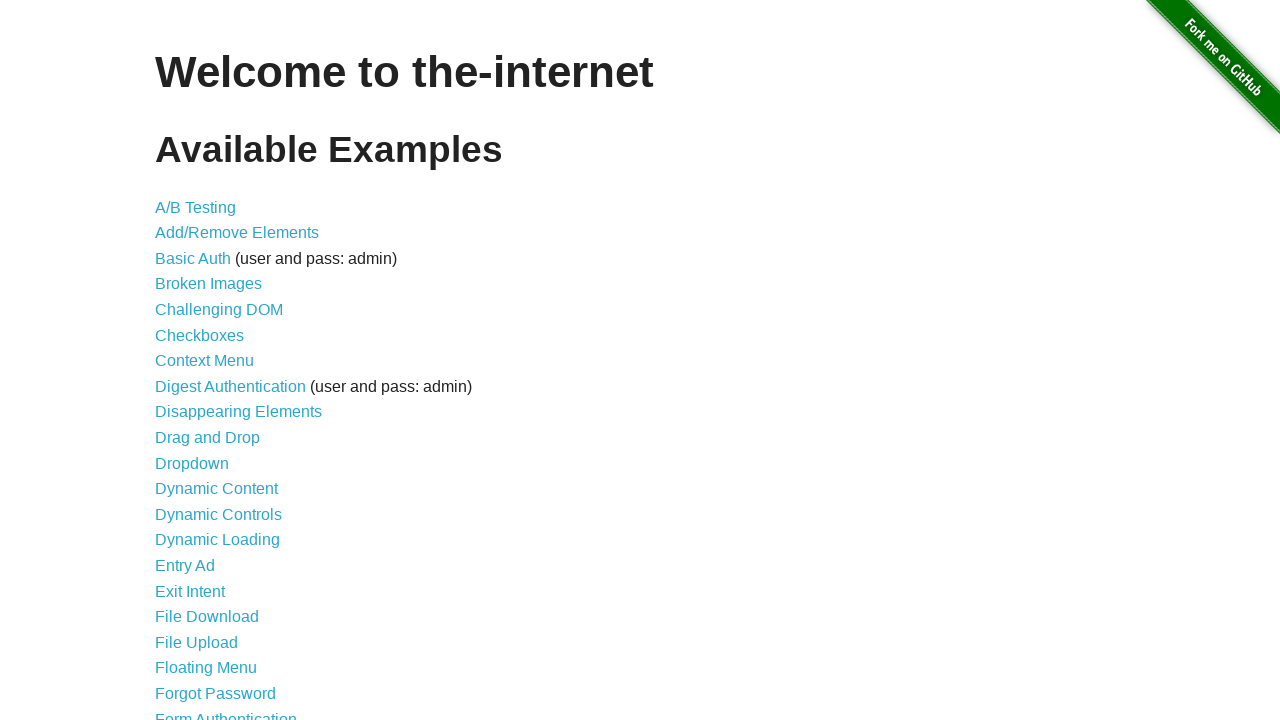

Clicked on 'Shifting Content' link at (212, 523) on text=Shifting Content
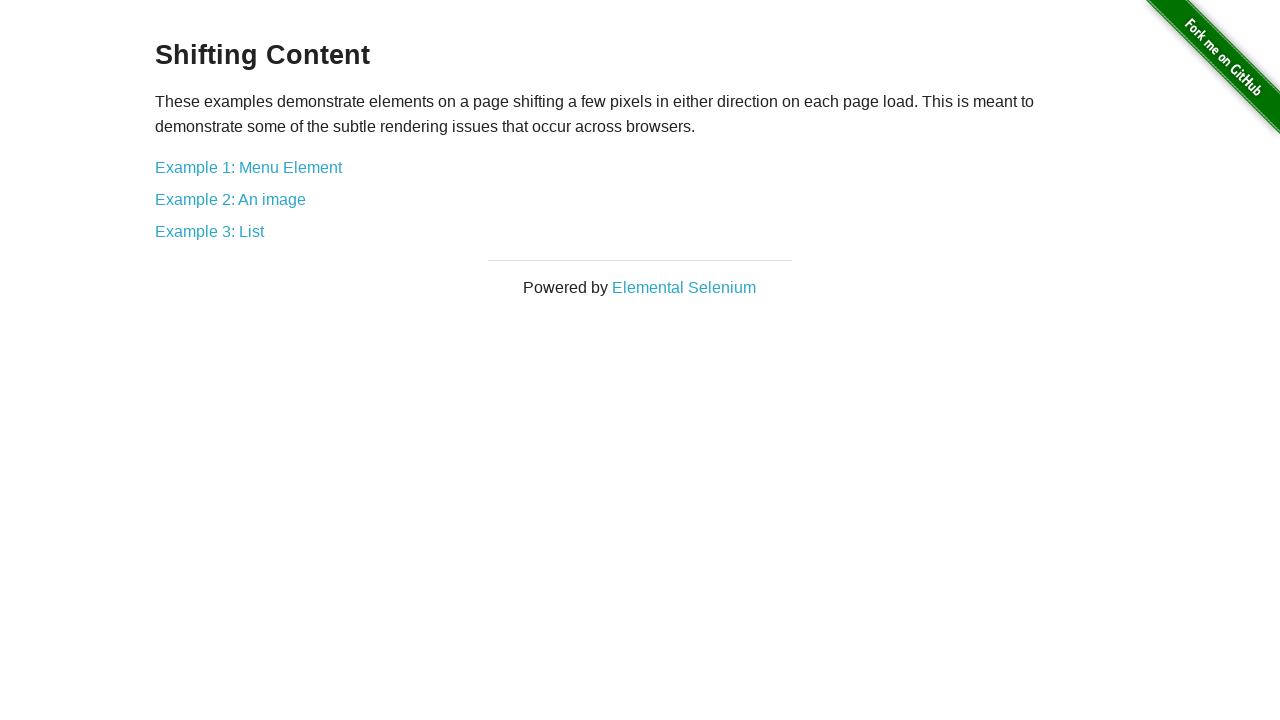

Clicked on the first menu example link at (248, 167) on xpath=//div[contains(@class, 'example')]/a[1]
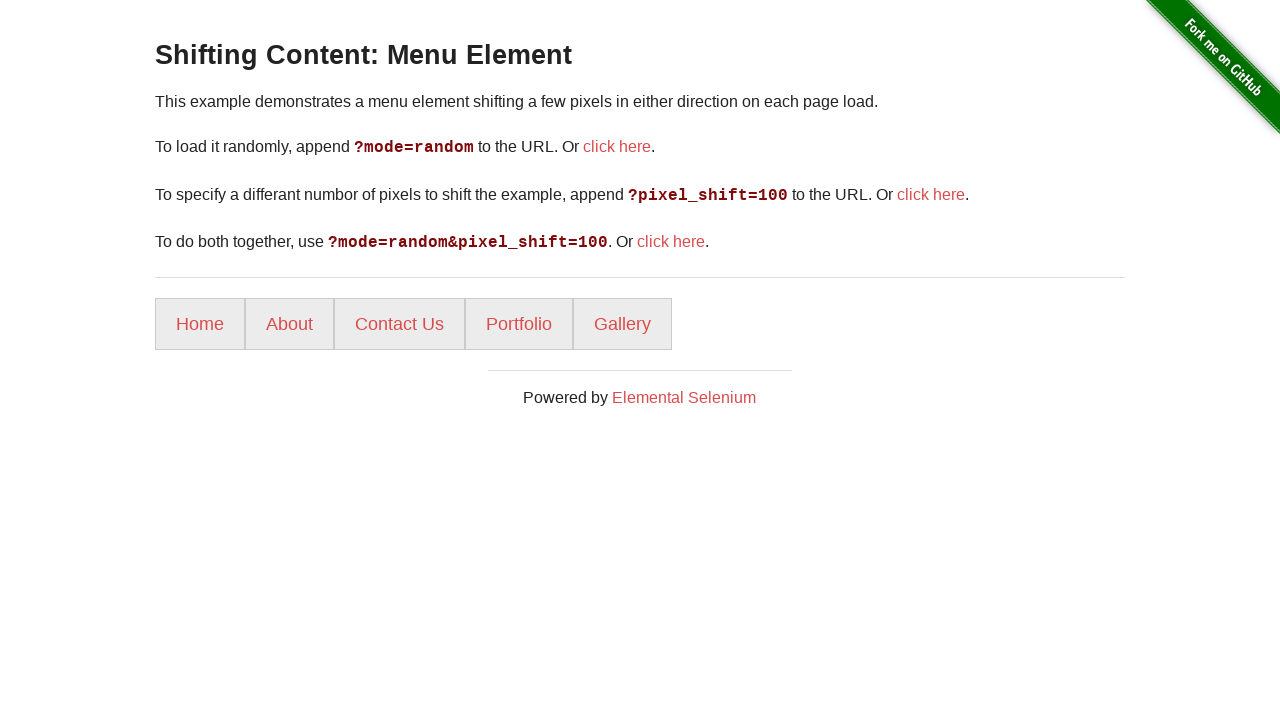

Menu items loaded and became visible
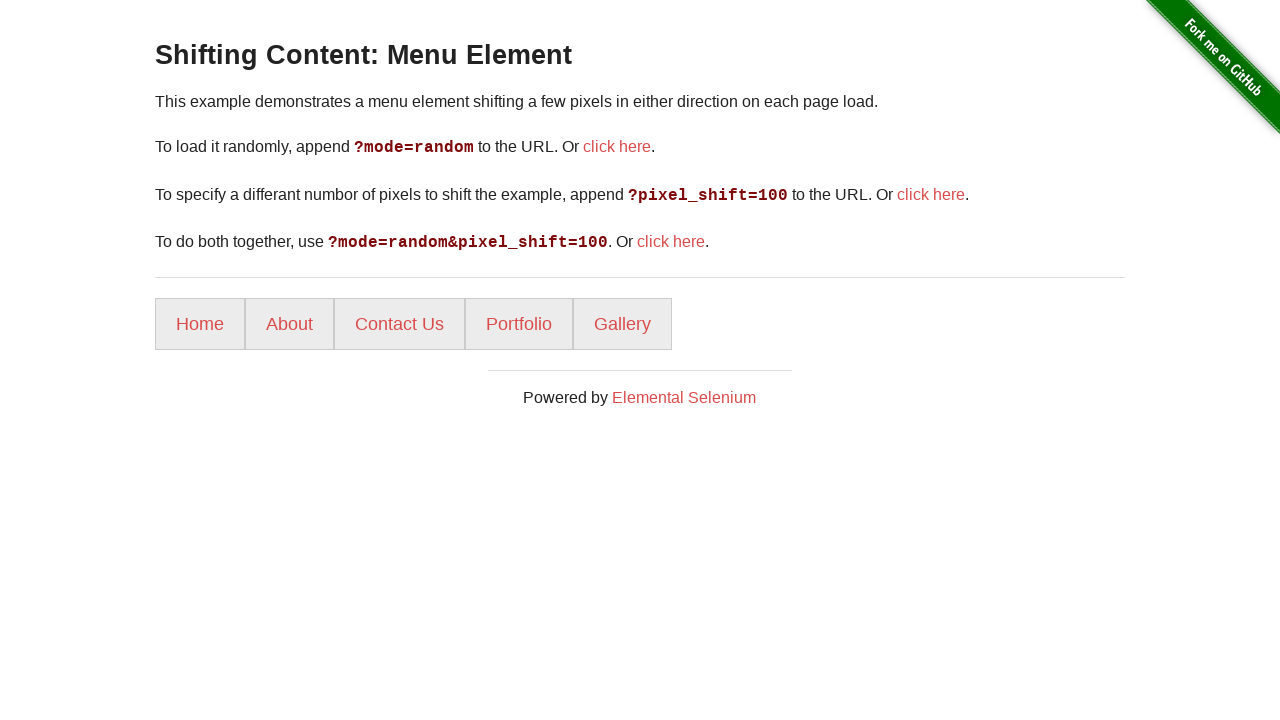

Verified that page title is 'The Internet'
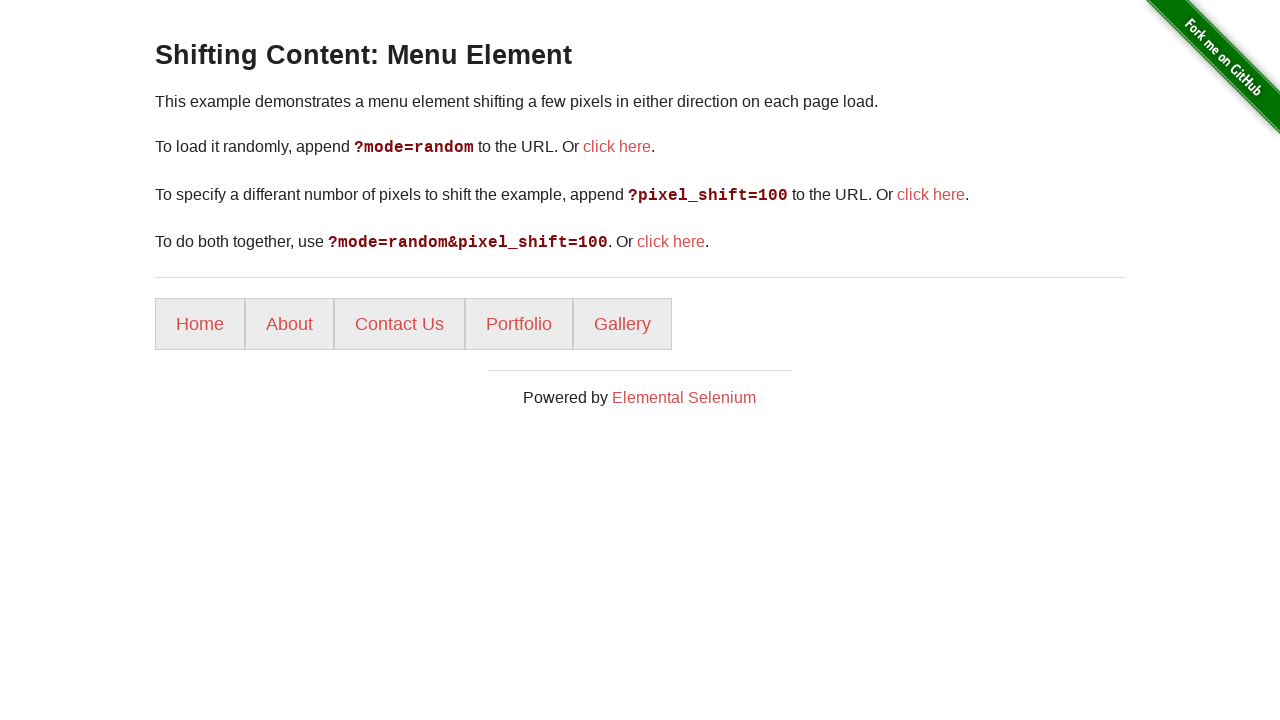

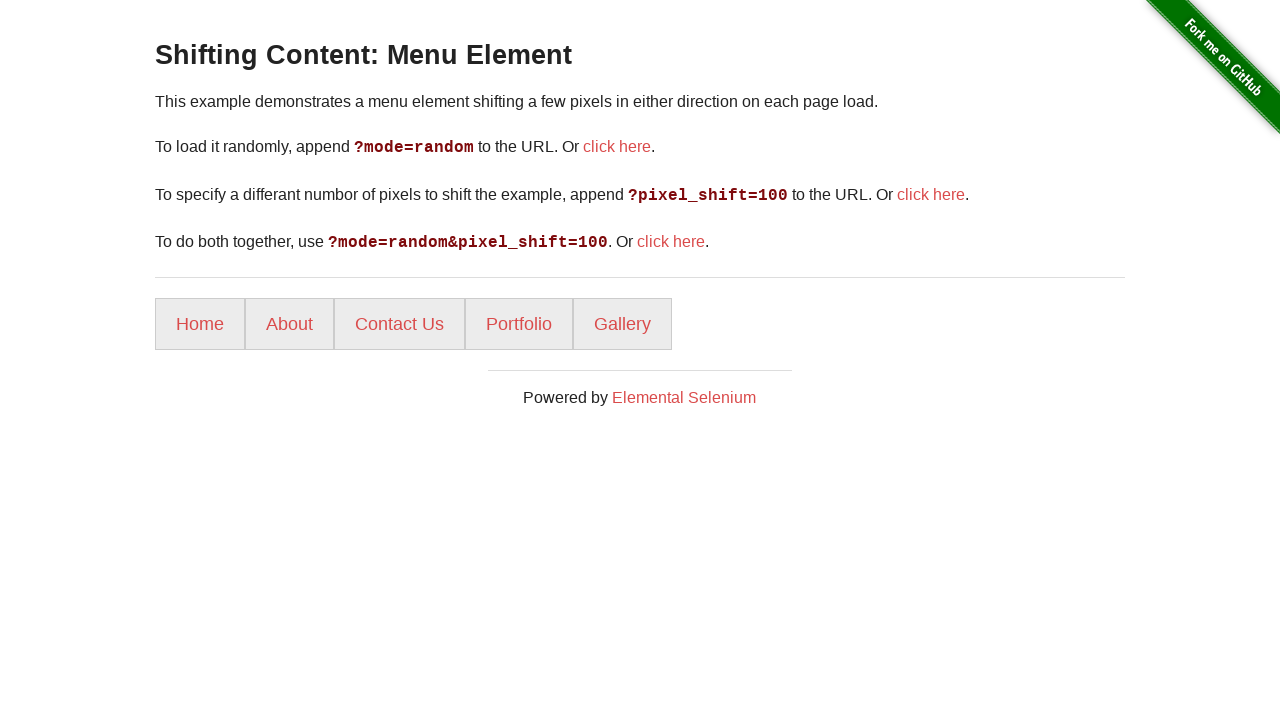